Tests triggering the browser's print dialog using keyboard shortcut Ctrl+P on the calculator.net website, then attempts to navigate and interact with the print dialog using Tab and Enter keys.

Starting URL: https://www.calculator.net/

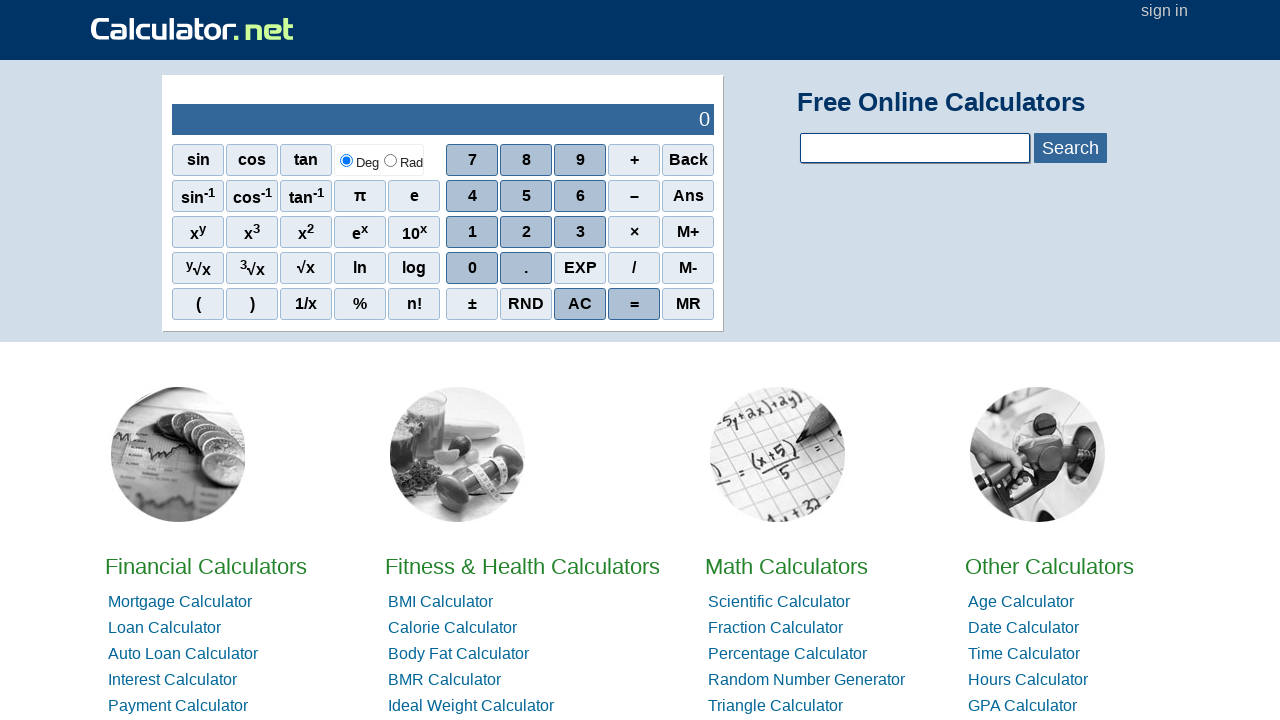

Triggered print dialog with Ctrl+P keyboard shortcut
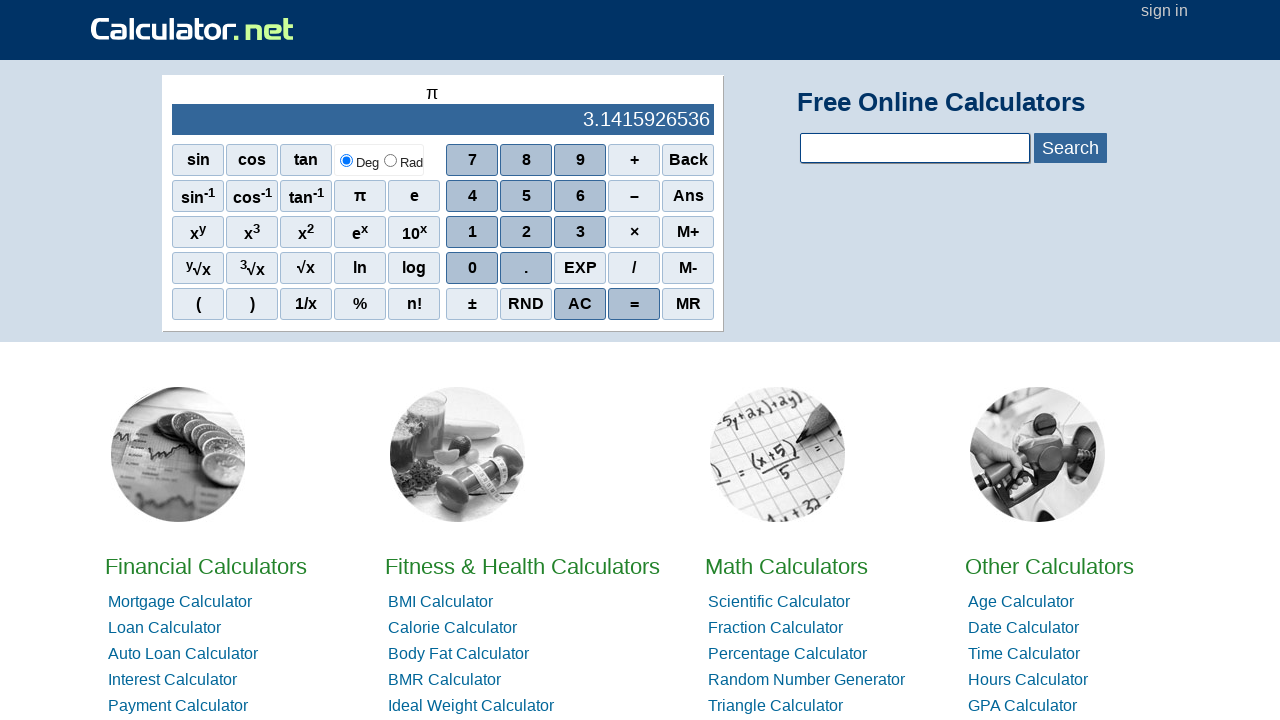

Waited for print dialog to appear
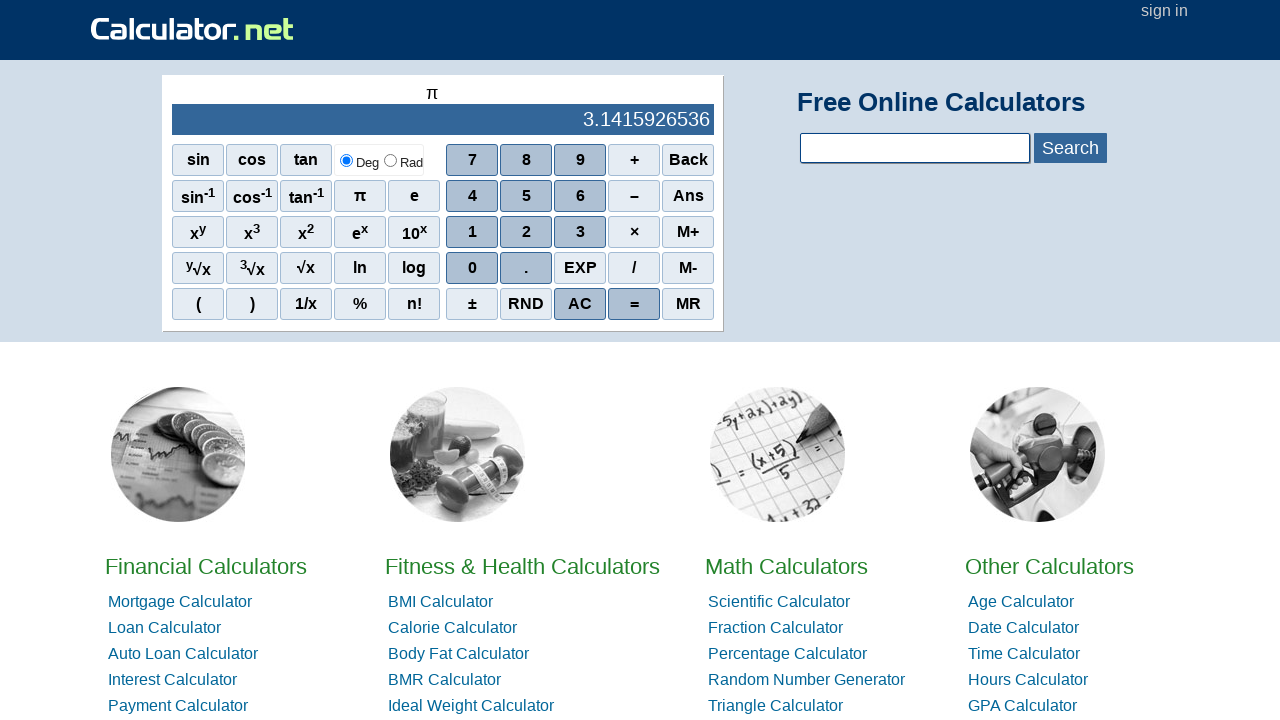

Pressed Tab to navigate in print dialog
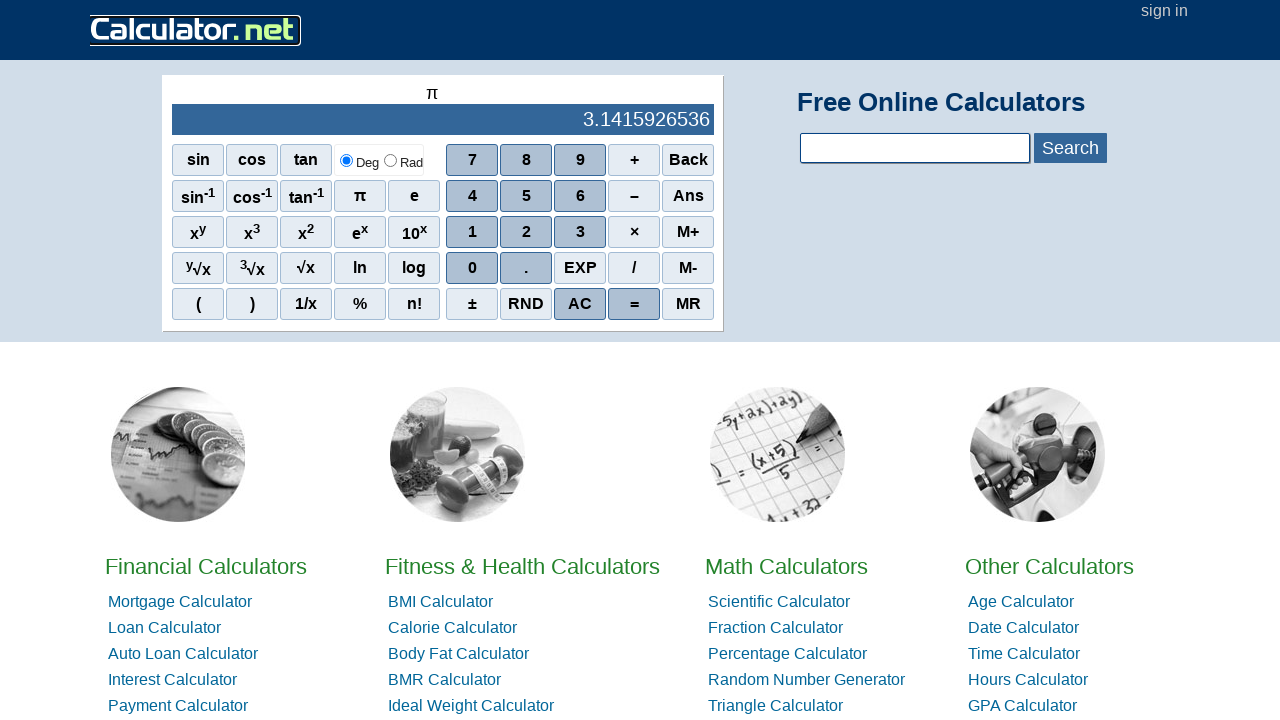

Waited before pressing Enter
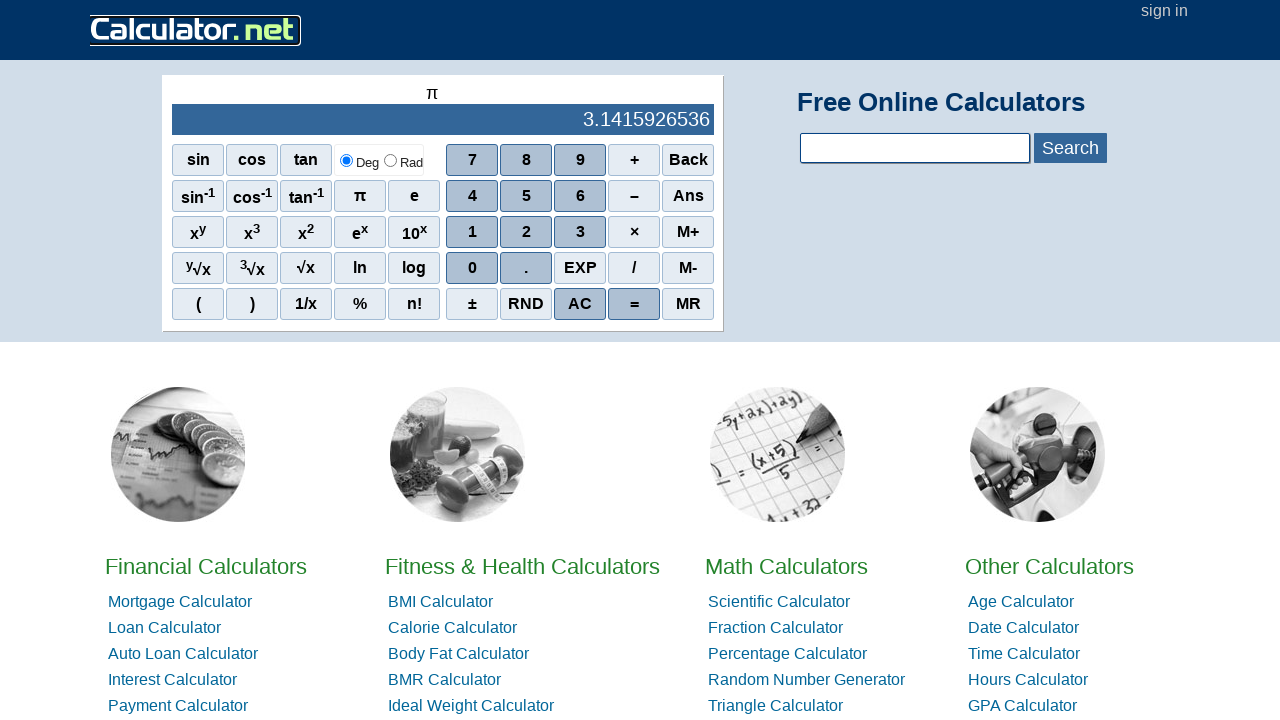

Pressed Enter to confirm and close print dialog
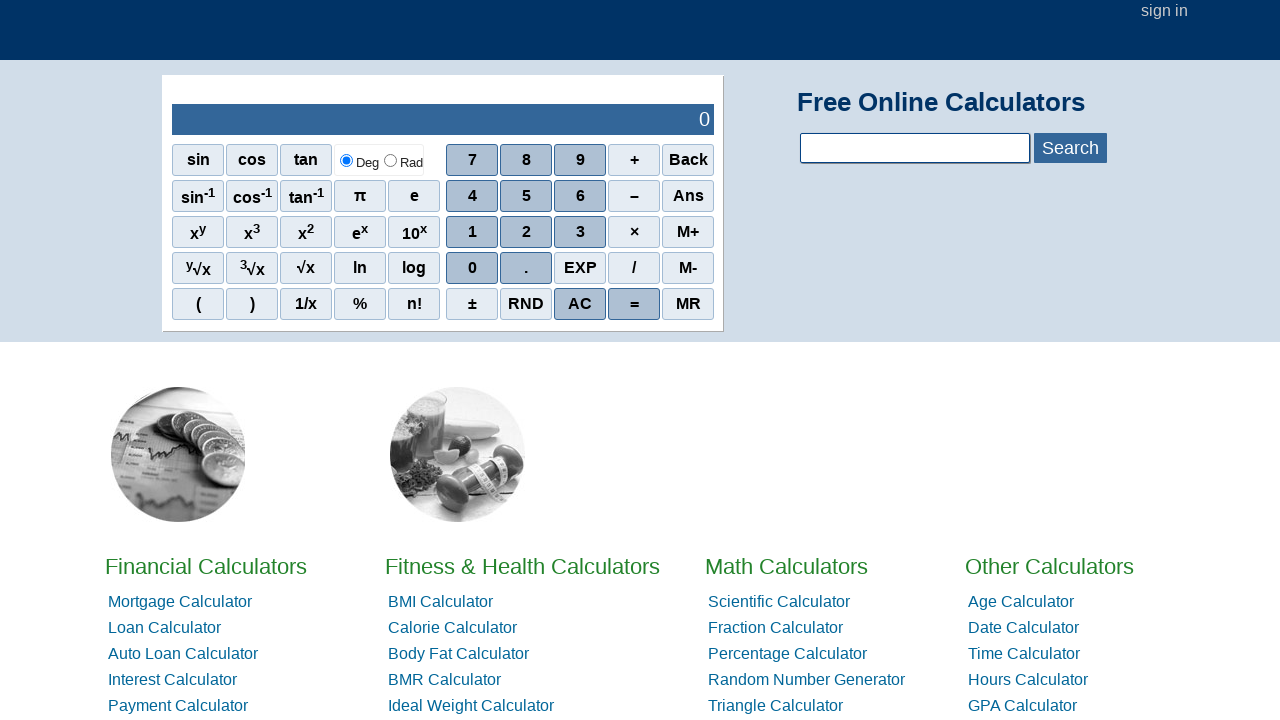

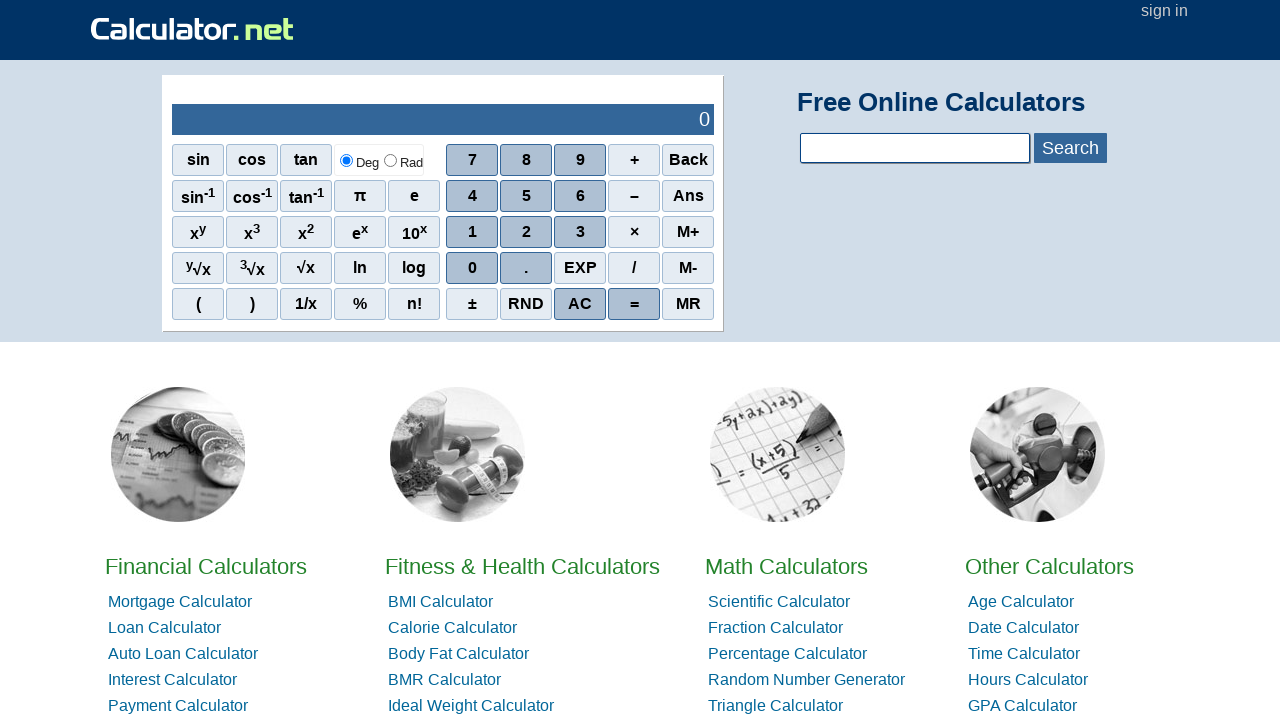